Tests Challenging DOM page by clicking on the blue button and observing the DOM changes

Starting URL: https://the-internet.herokuapp.com/

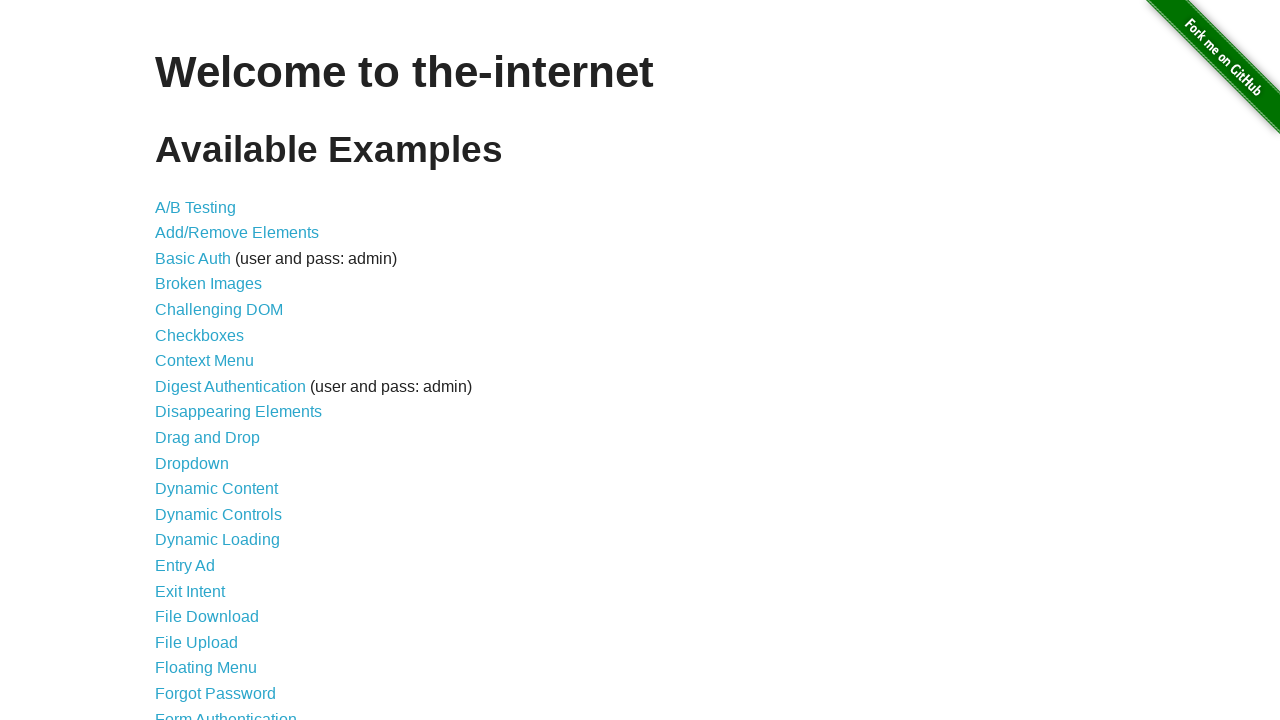

Clicked on Challenging DOM link at (219, 310) on text=Challenging DOM
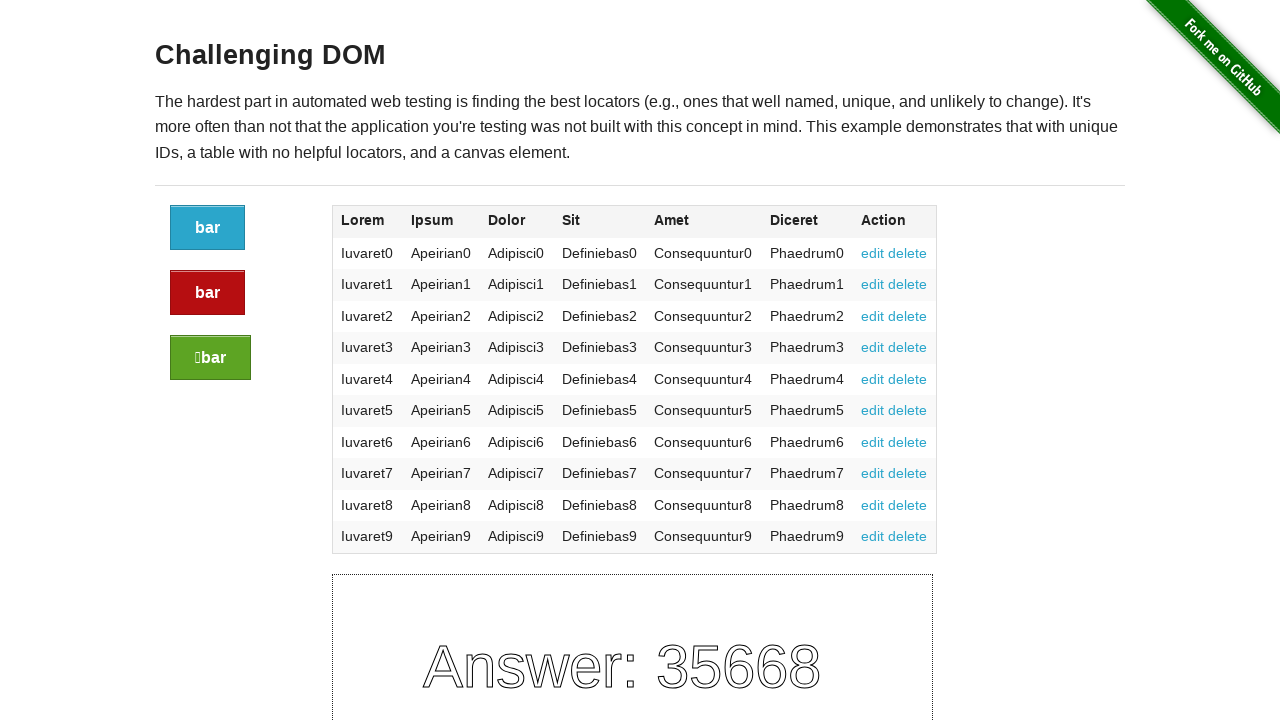

Clicked the blue button at (208, 228) on a.button >> nth=0
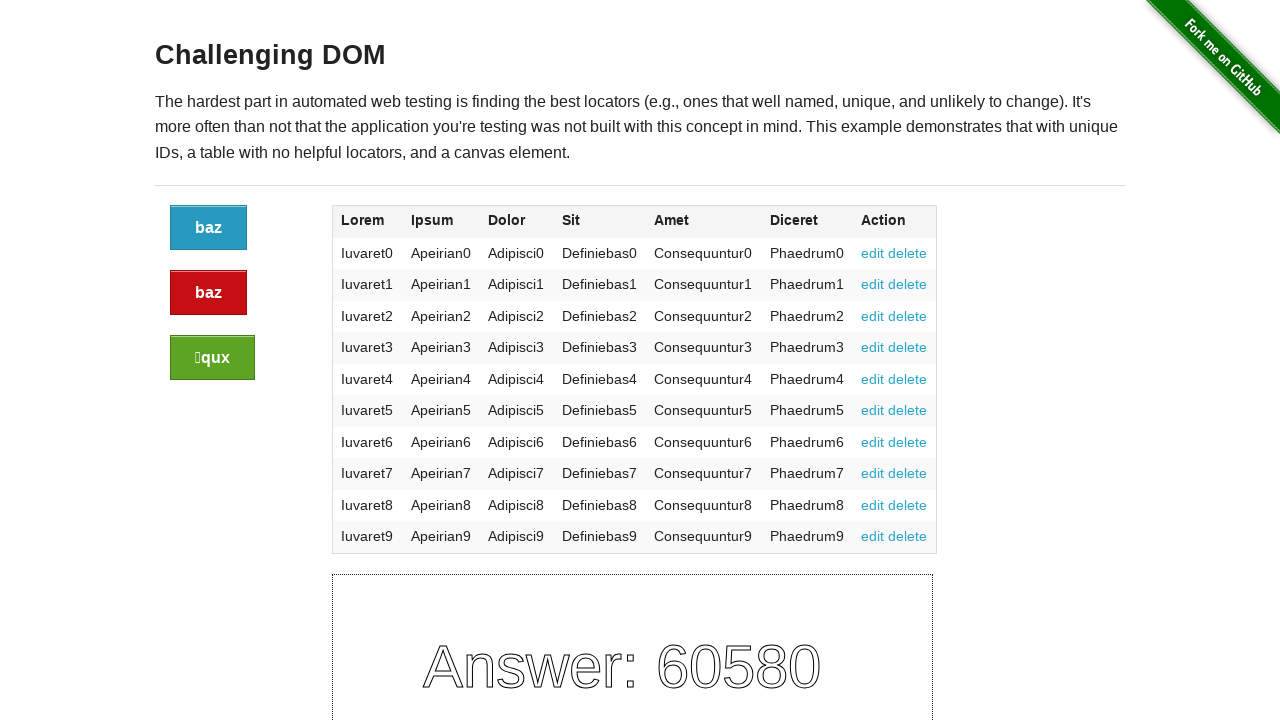

Waited 2 seconds for DOM changes to complete
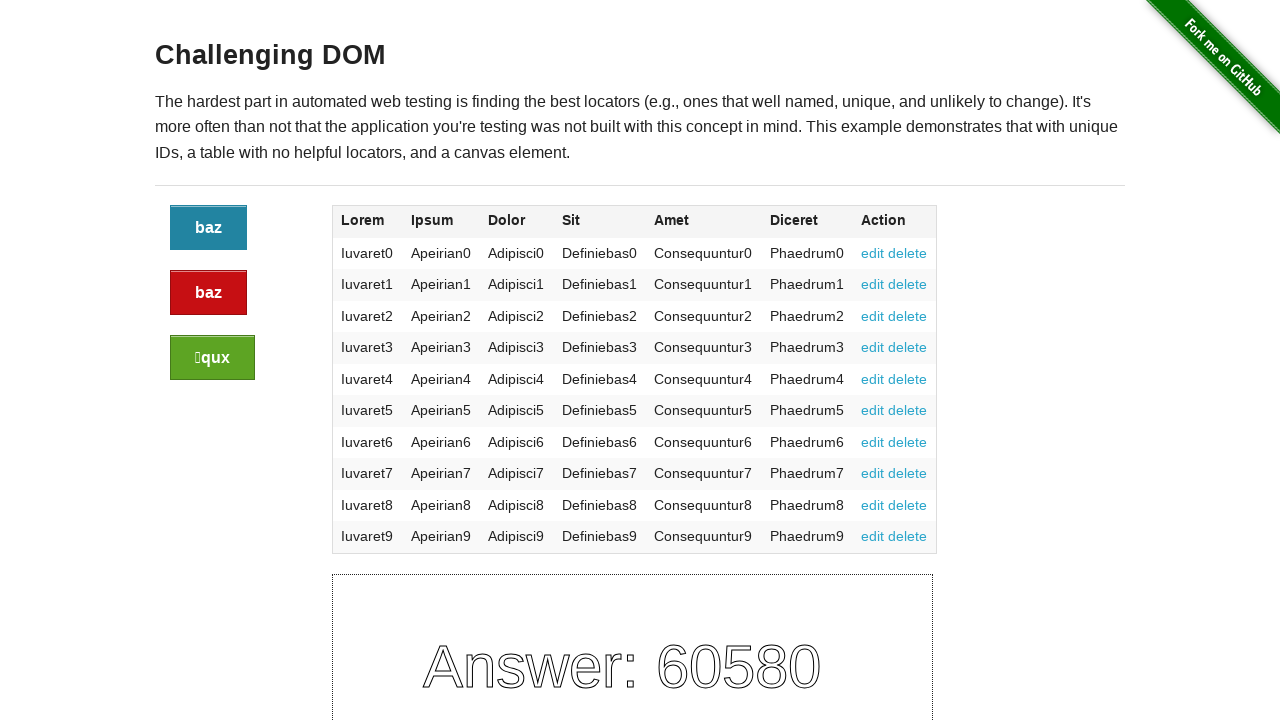

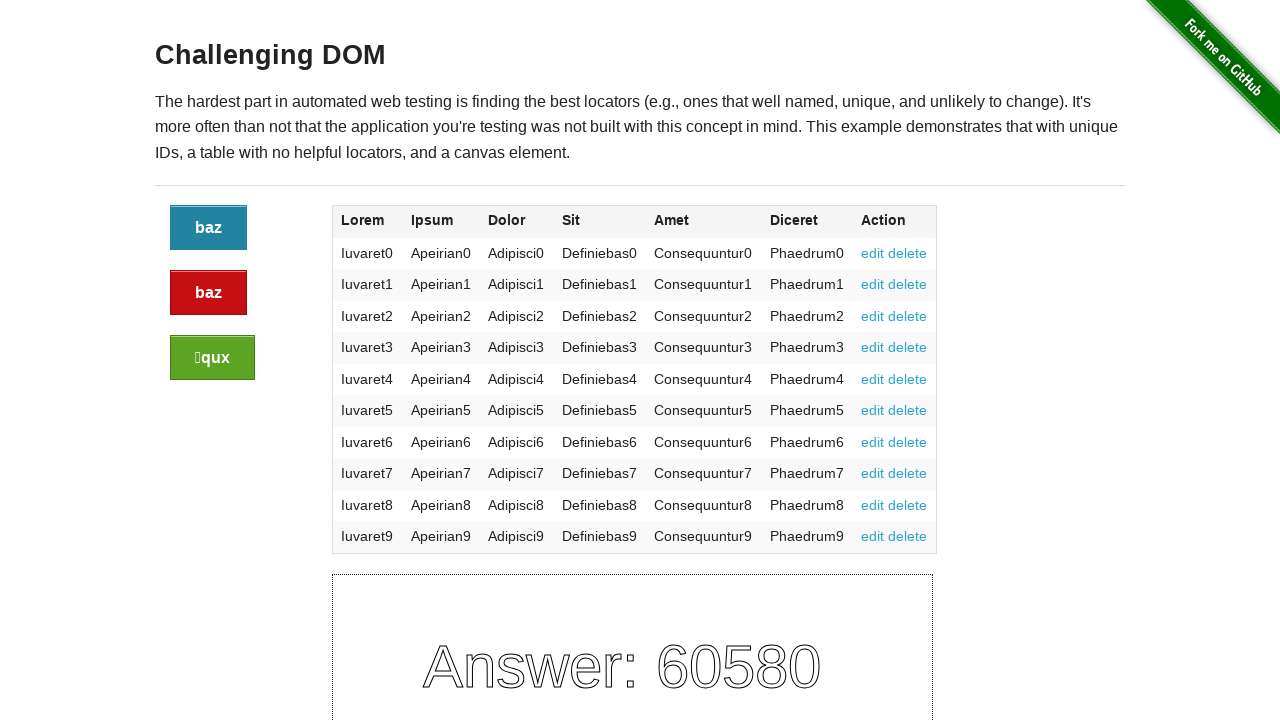